Tests an interactive math exercise by waiting for a price to change to $100, clicking a book button, calculating a formula based on a displayed value, and submitting the answer

Starting URL: http://suninjuly.github.io/explicit_wait2.html

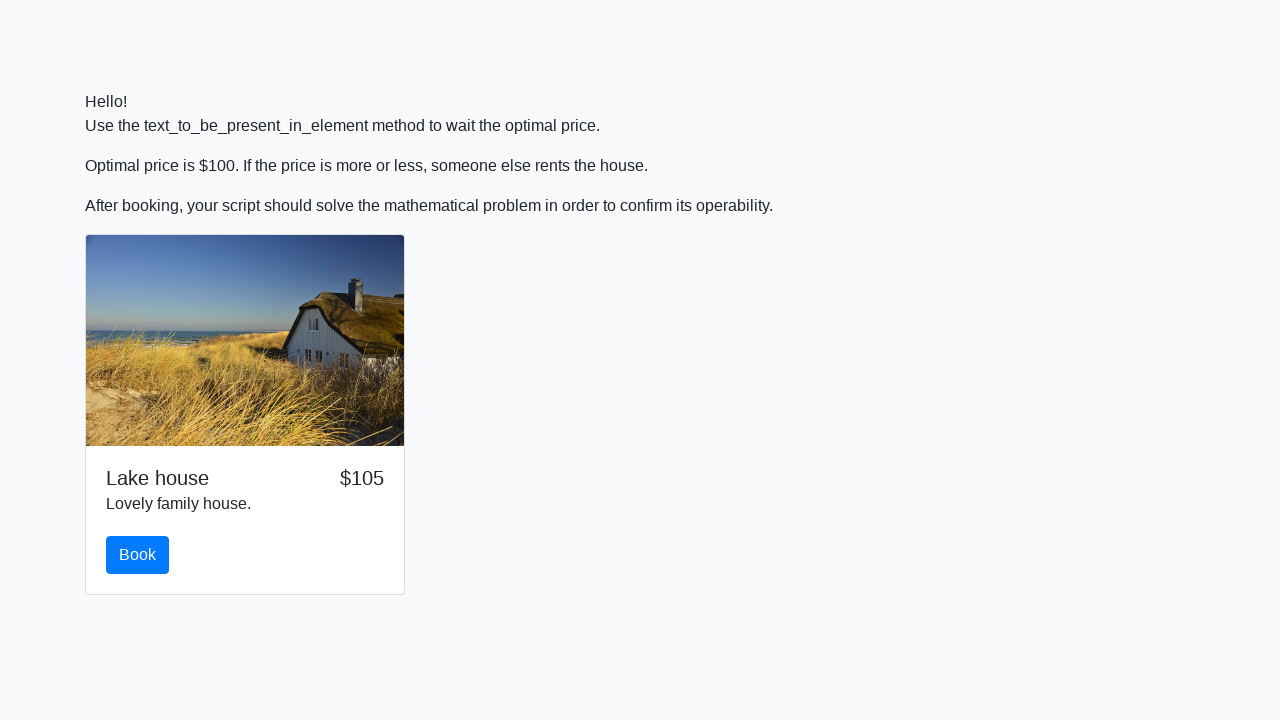

Waited for price element to display '$100'
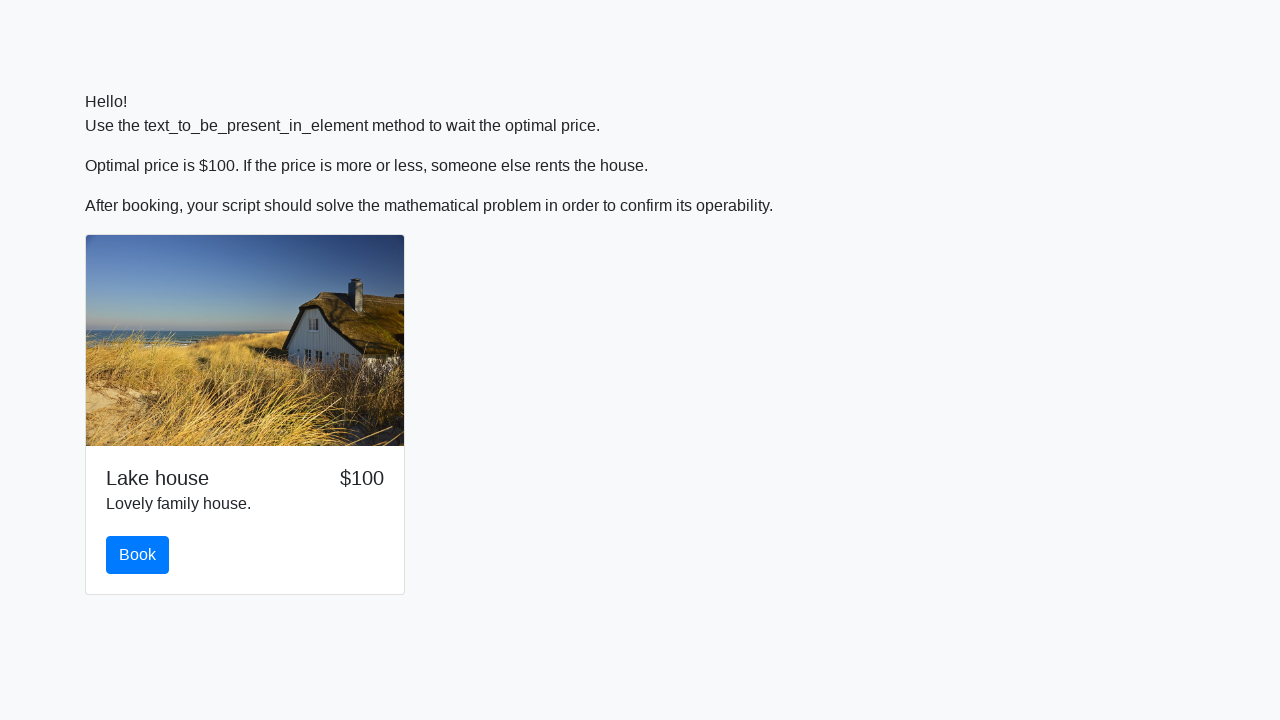

Clicked the book button at (138, 555) on #book
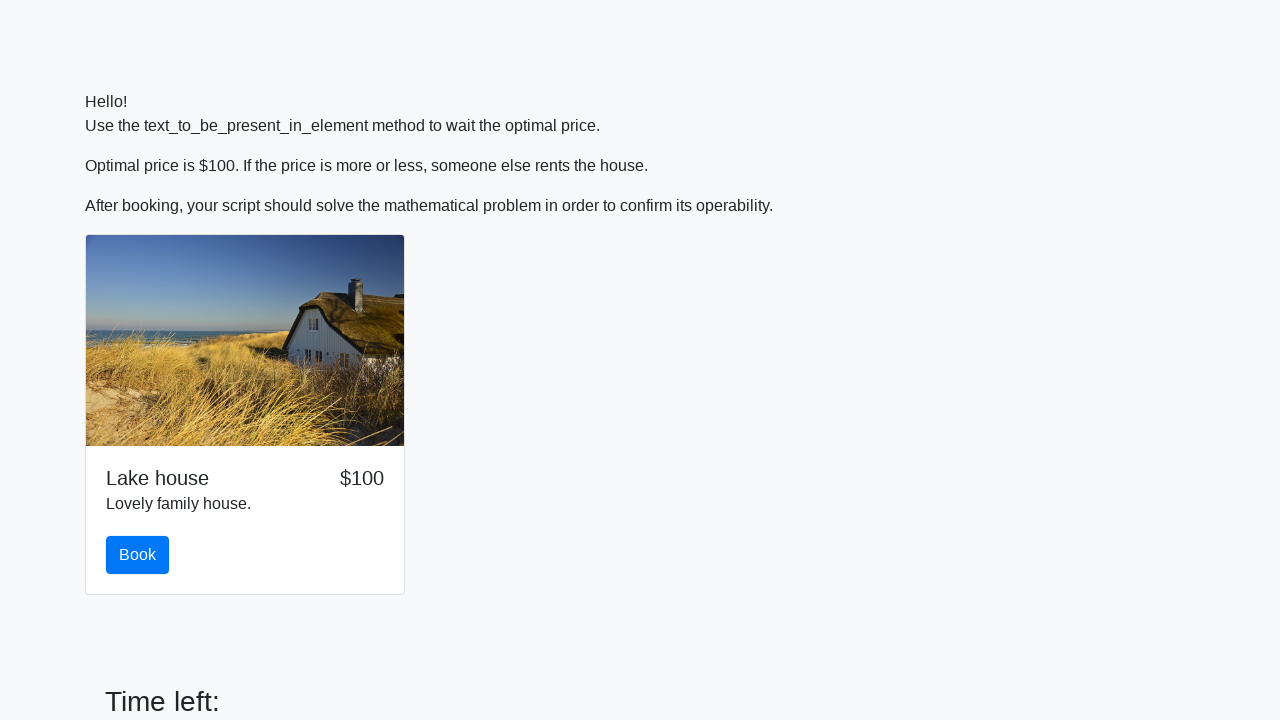

Retrieved input value for formula calculation
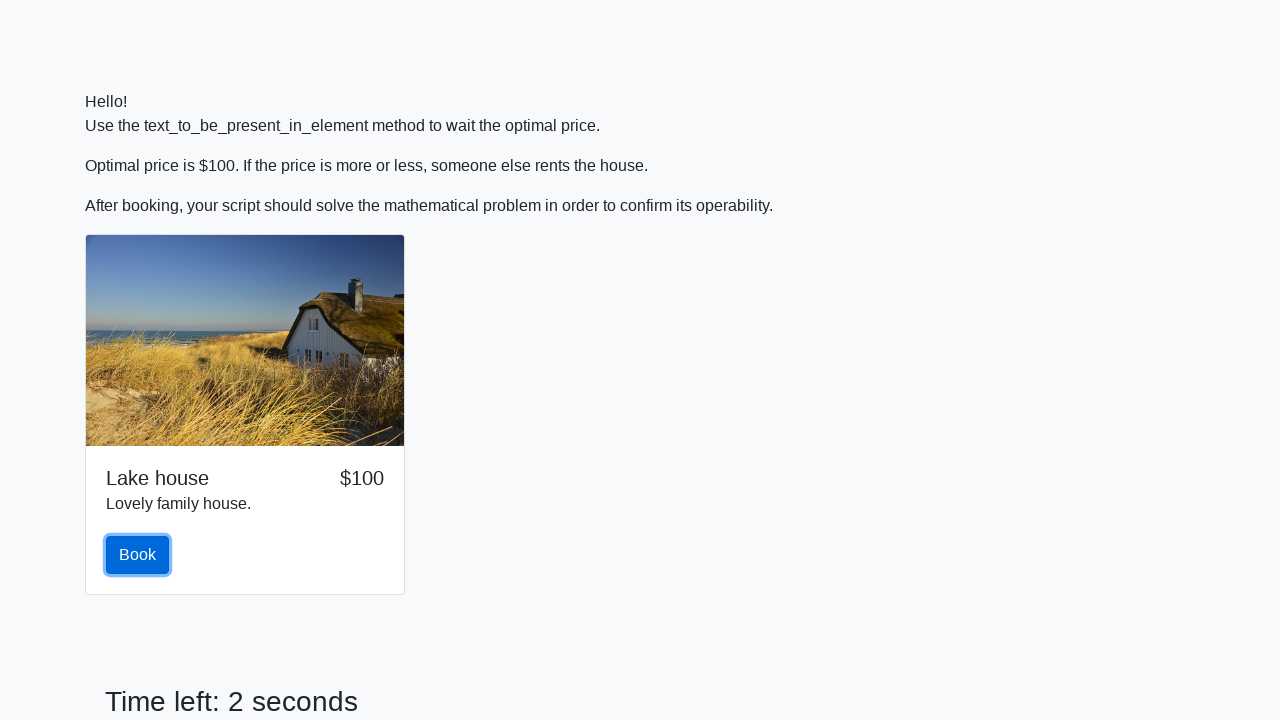

Calculated formula result: 2.1134367526618503
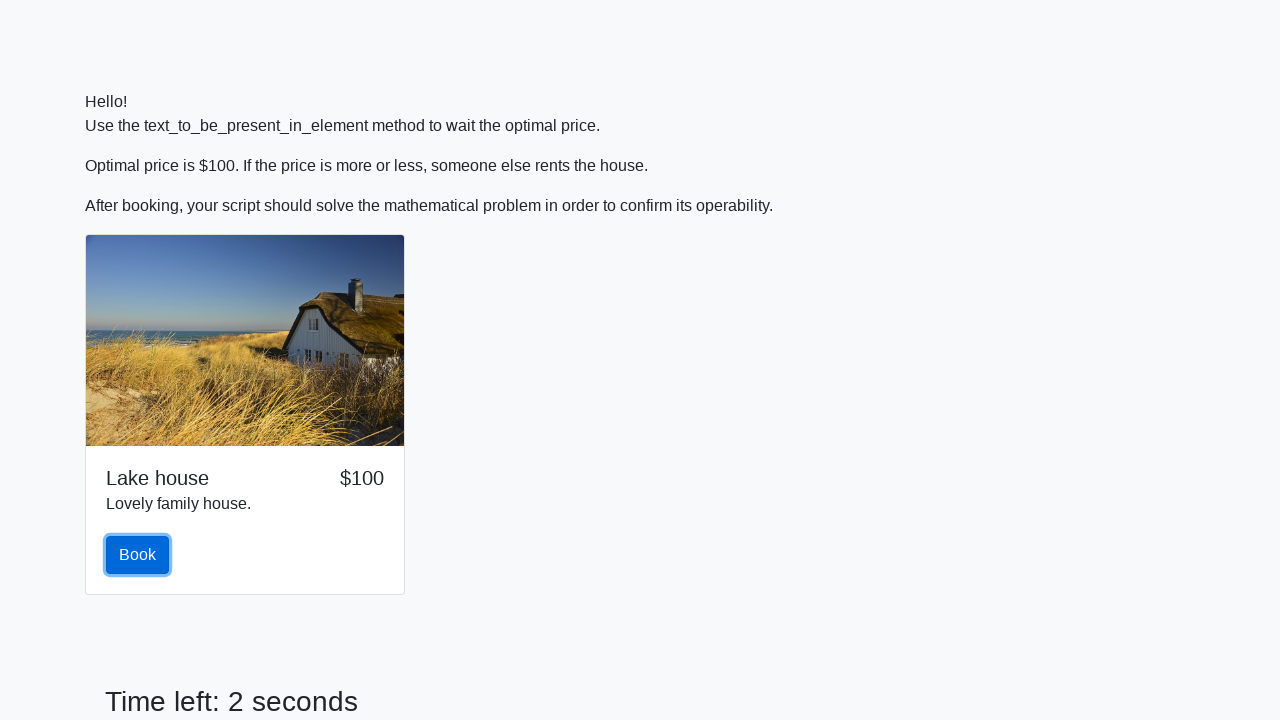

Filled answer field with calculated value on #answer
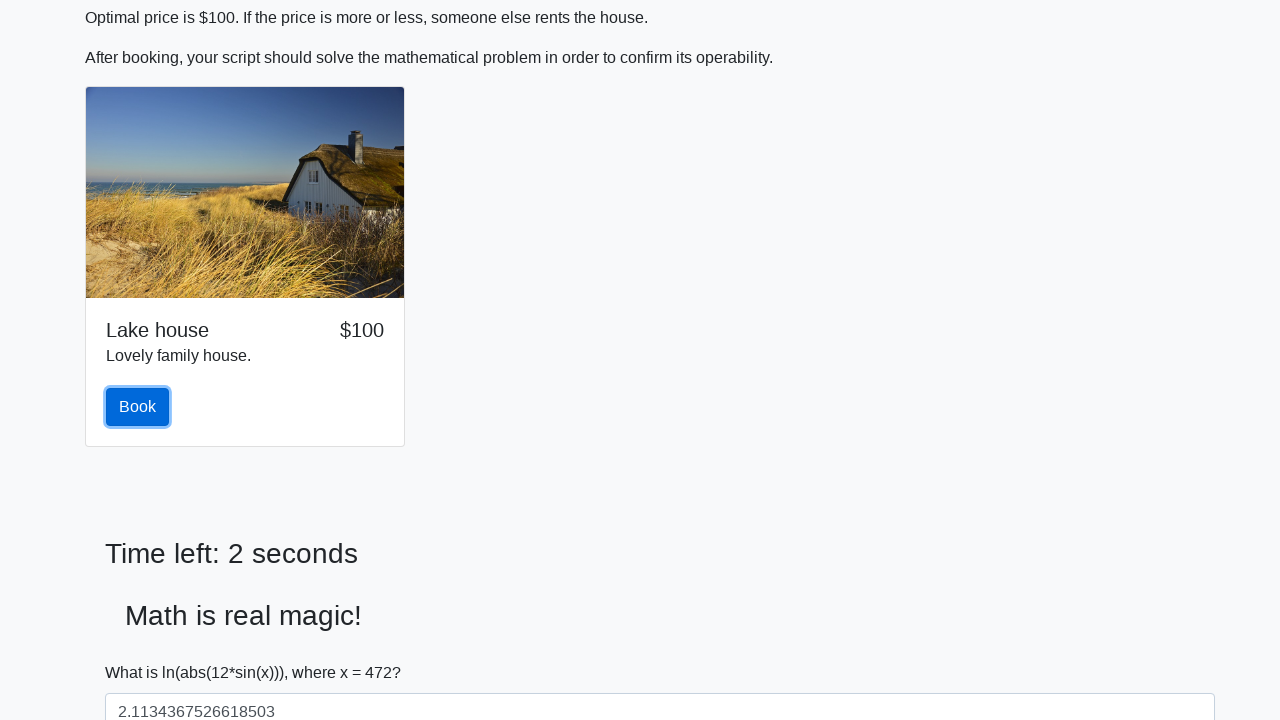

Clicked solve button to submit answer at (143, 651) on #solve
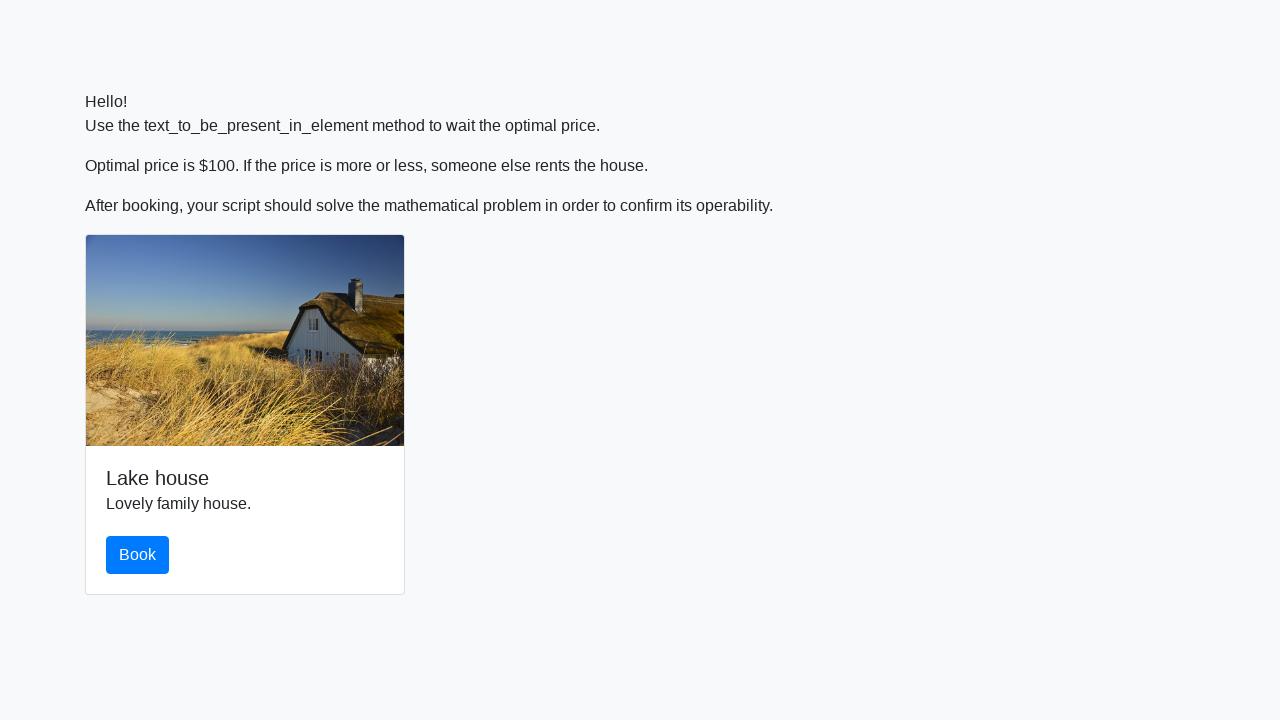

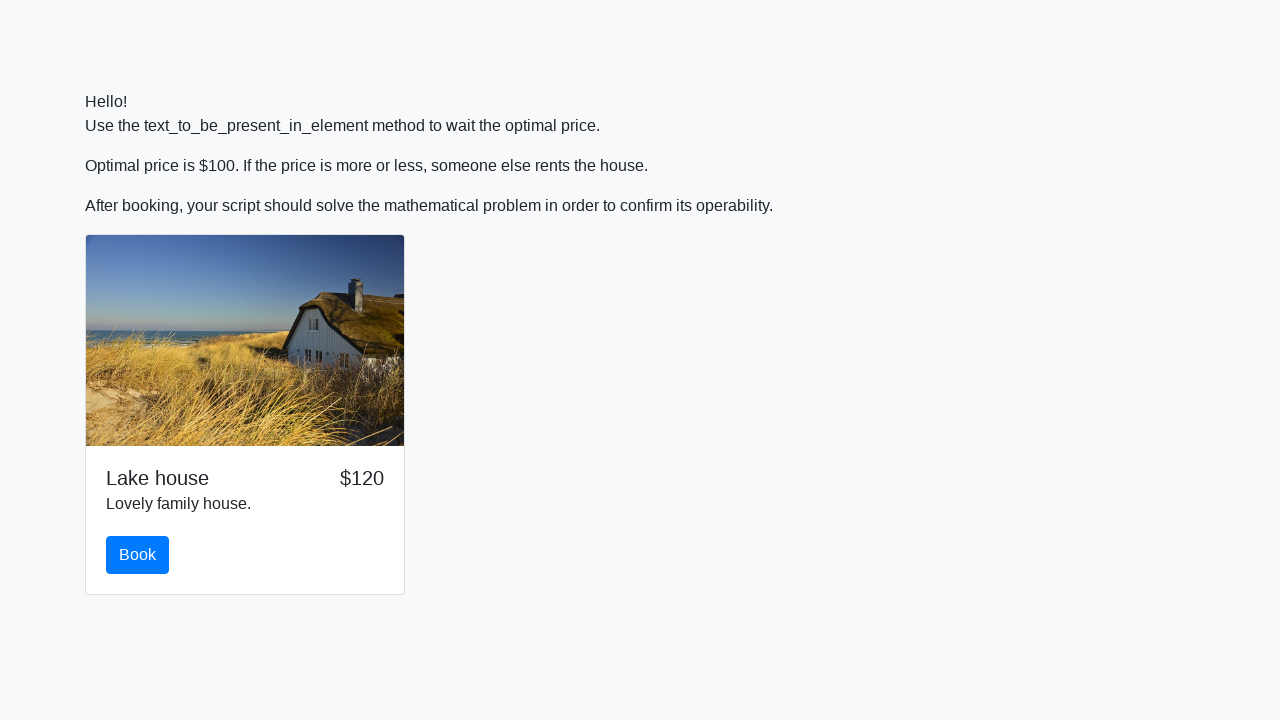